Tests double-click functionality on W3Schools TryIt page by switching to an iframe, filling an input field with text, and double-clicking a button to copy the text.

Starting URL: https://www.w3schools.com/tags/tryit.asp?filename=tryhtml5_ev_ondblclick3

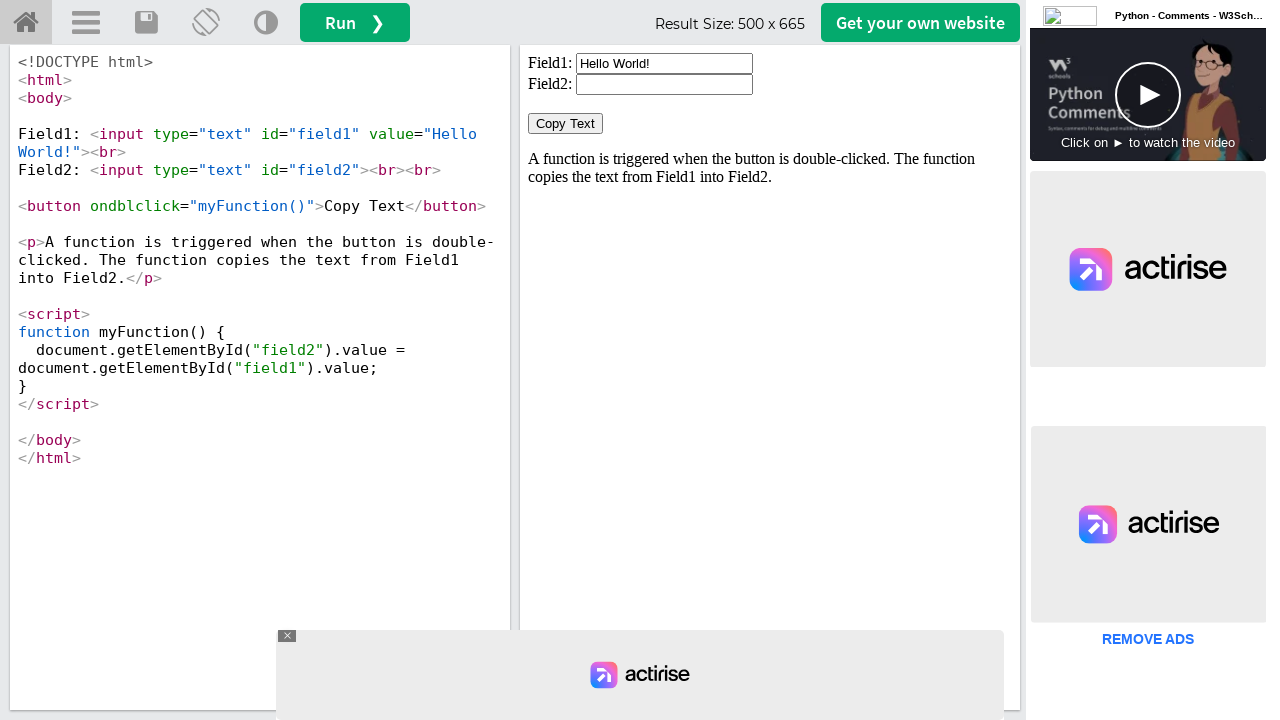

Located iframe with id 'iframeResult'
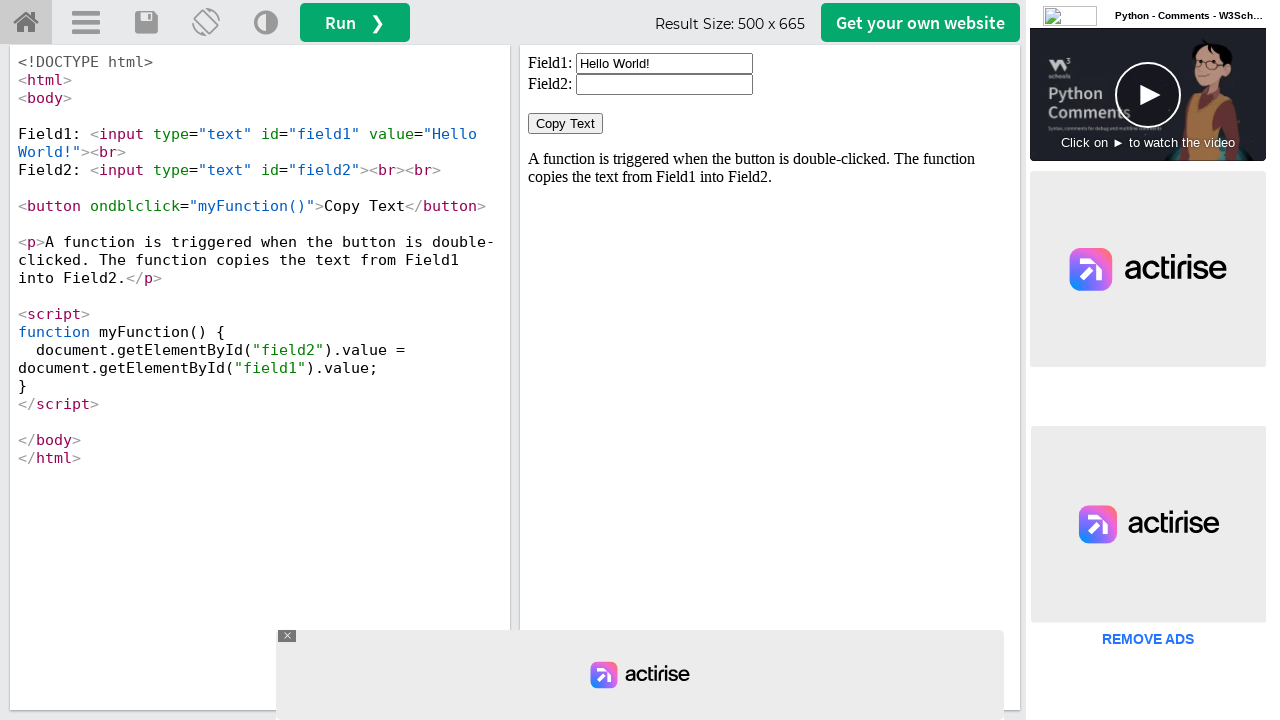

Cleared input field with id 'field1' on #iframeResult >> internal:control=enter-frame >> xpath=//input[@id='field1']
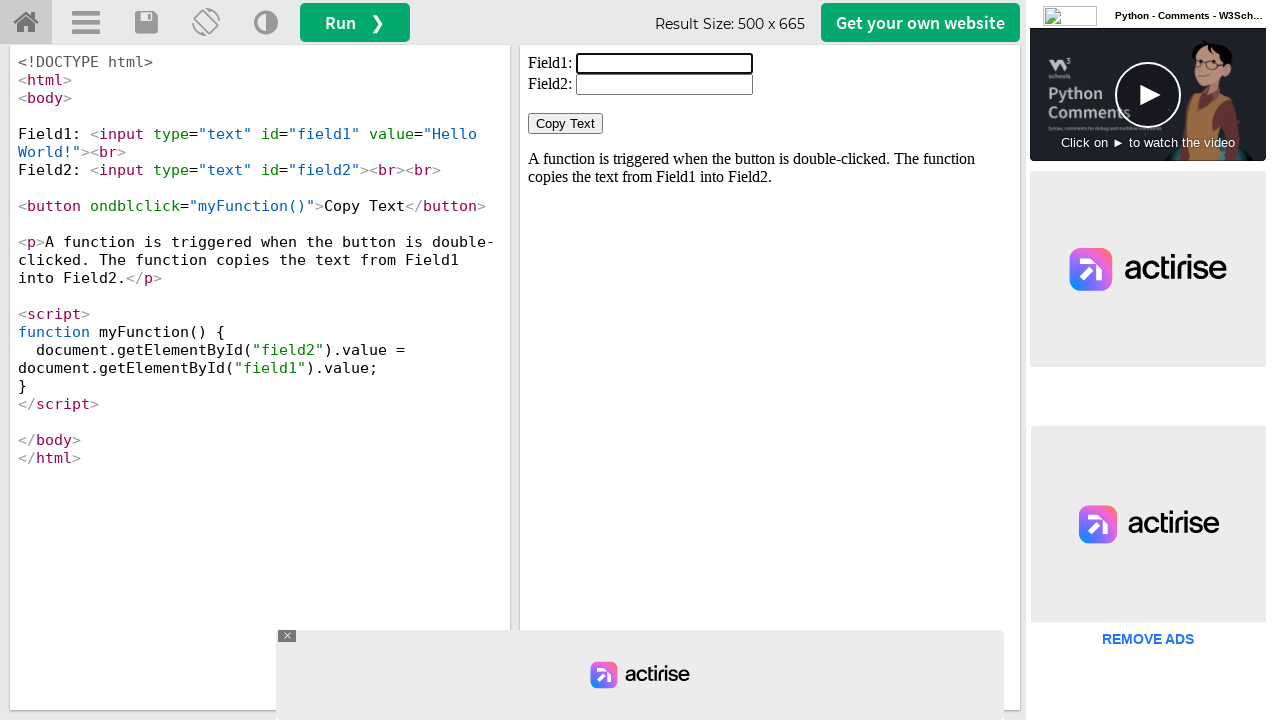

Filled input field with text 'welcome' on #iframeResult >> internal:control=enter-frame >> xpath=//input[@id='field1']
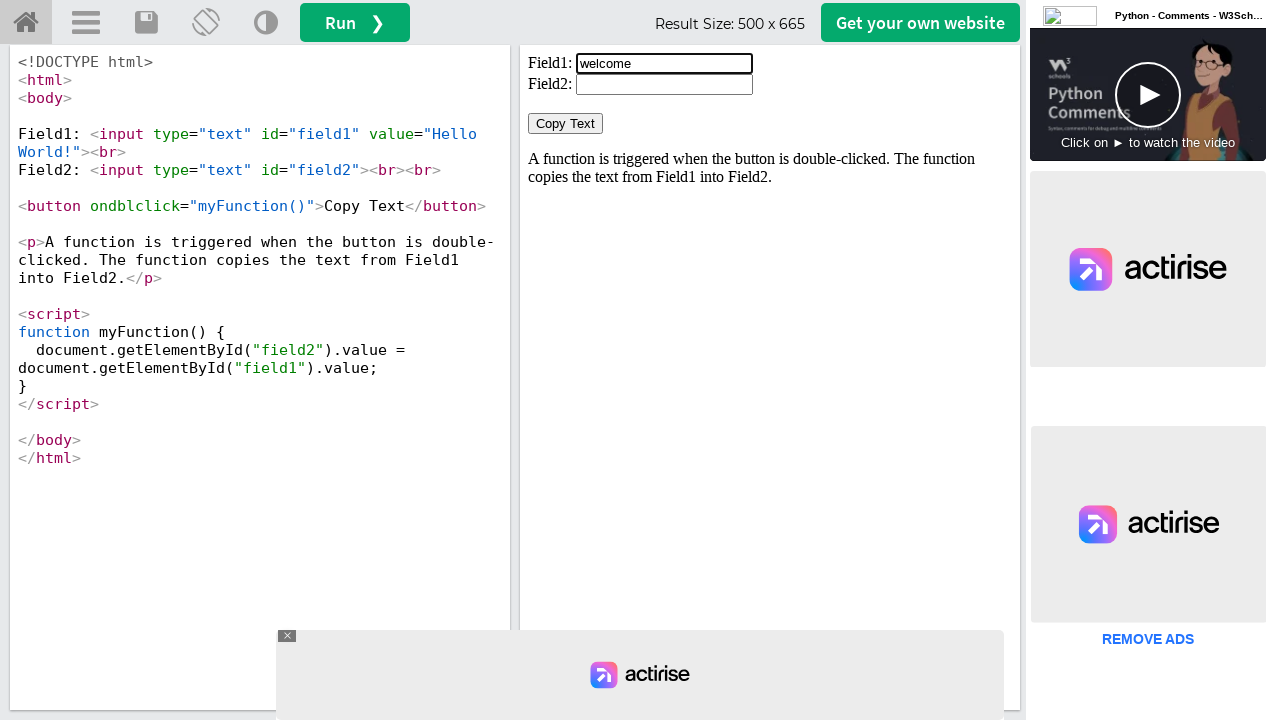

Double-clicked 'Copy Text' button to copy the text at (566, 124) on #iframeResult >> internal:control=enter-frame >> xpath=//button[normalize-space(
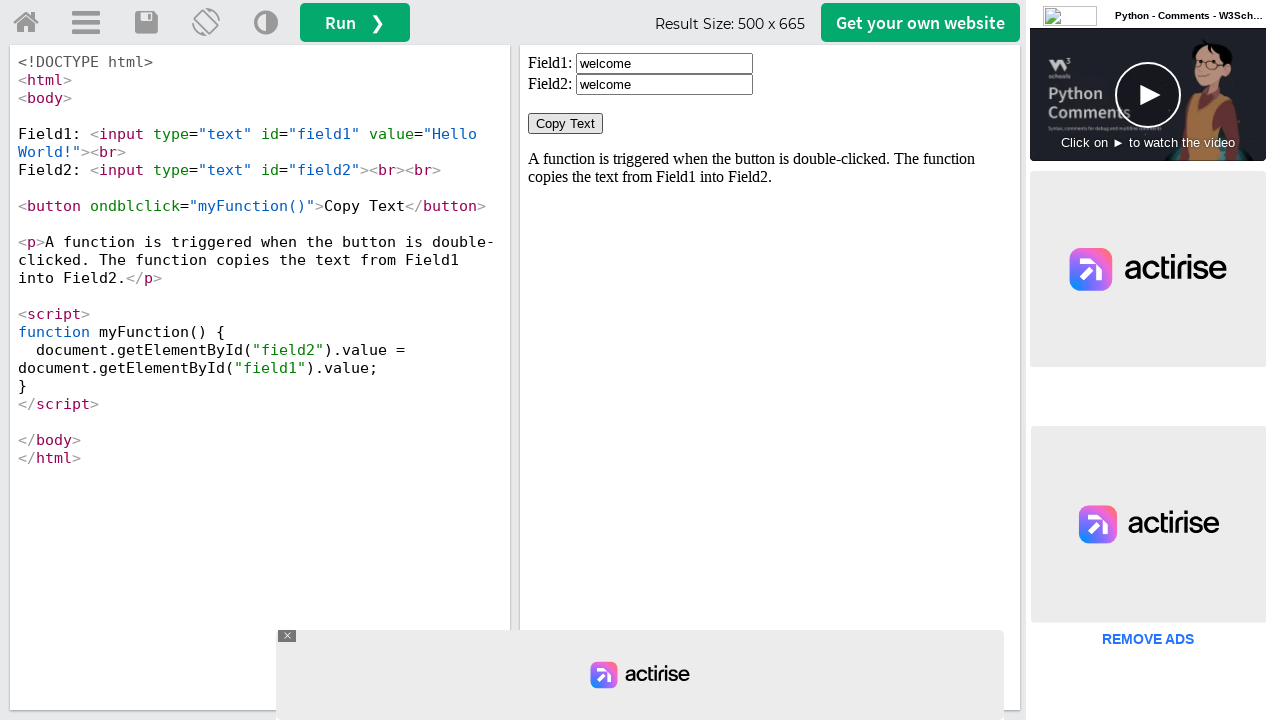

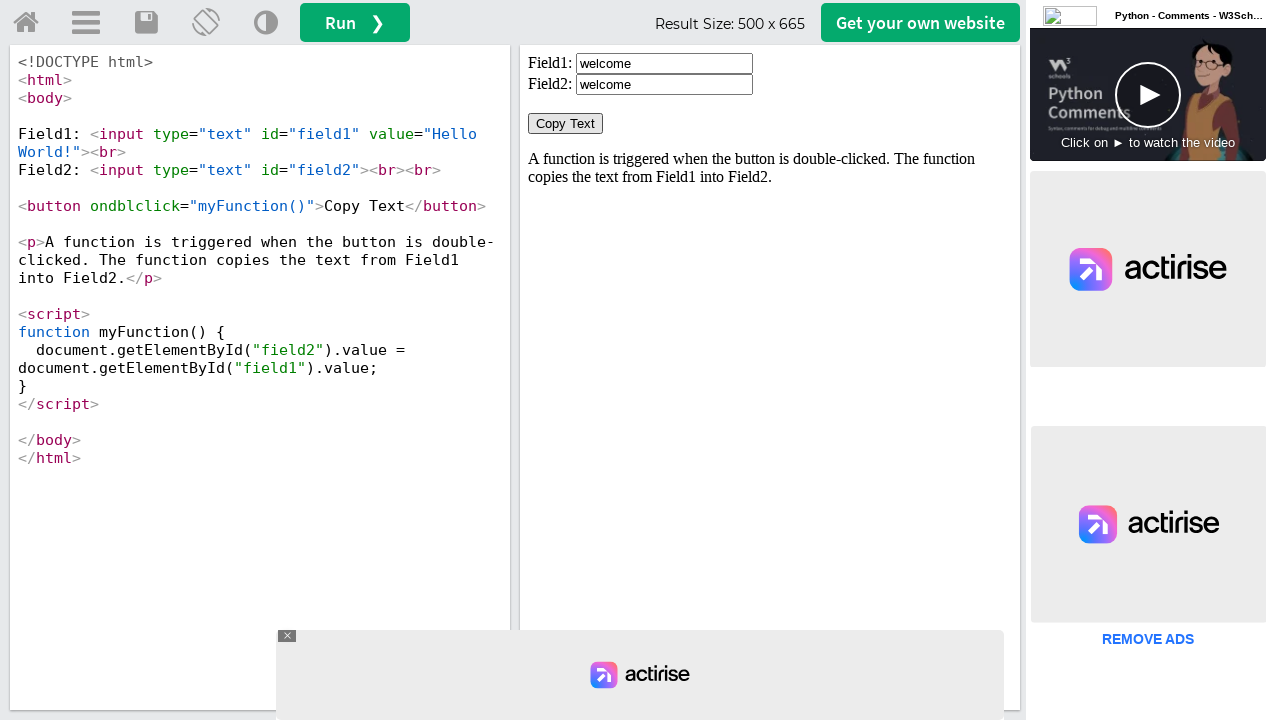